Simple navigation test that visits Gmail's homepage and verifies the page loads by checking for the page title.

Starting URL: https://www.gmail.com

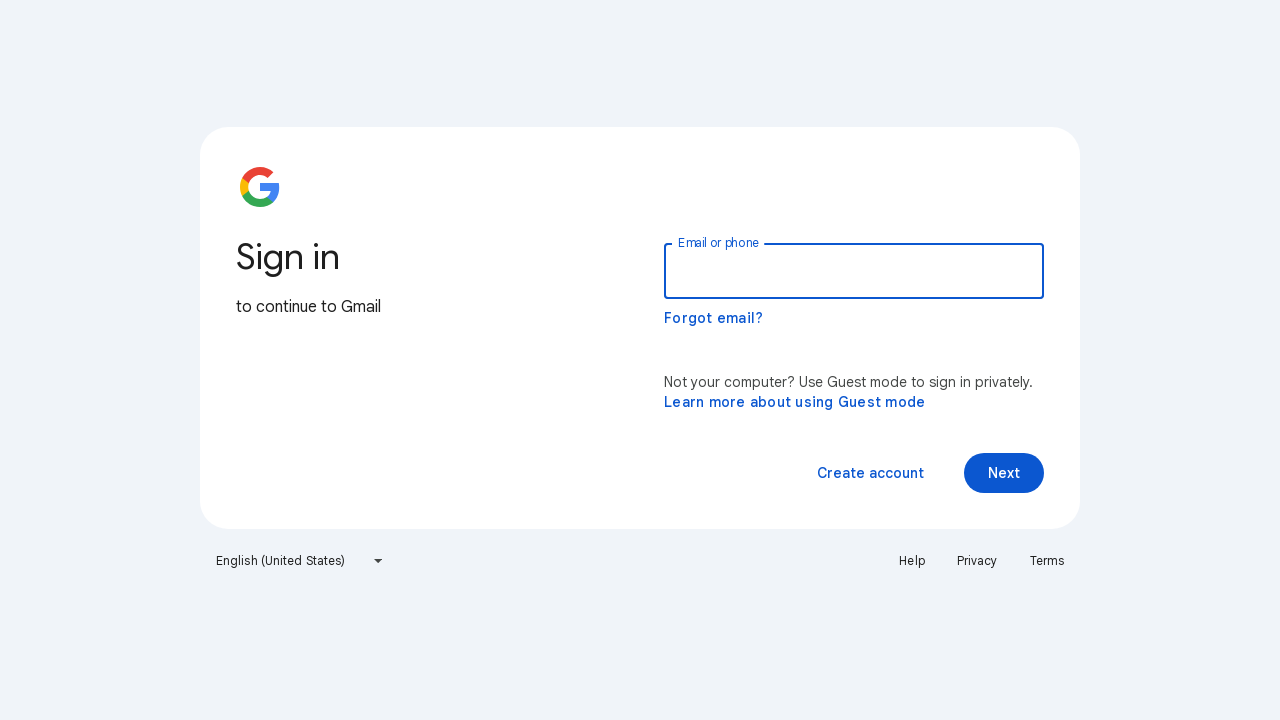

Navigated to Gmail homepage
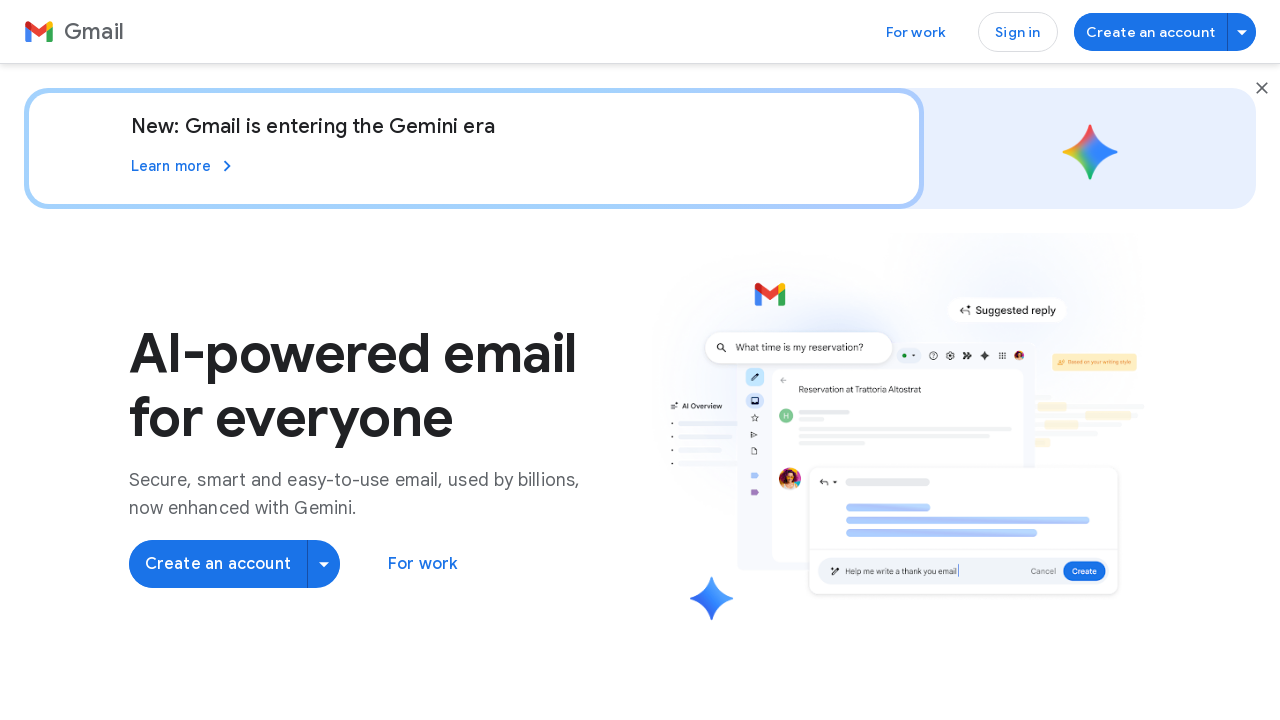

Page DOM content loaded
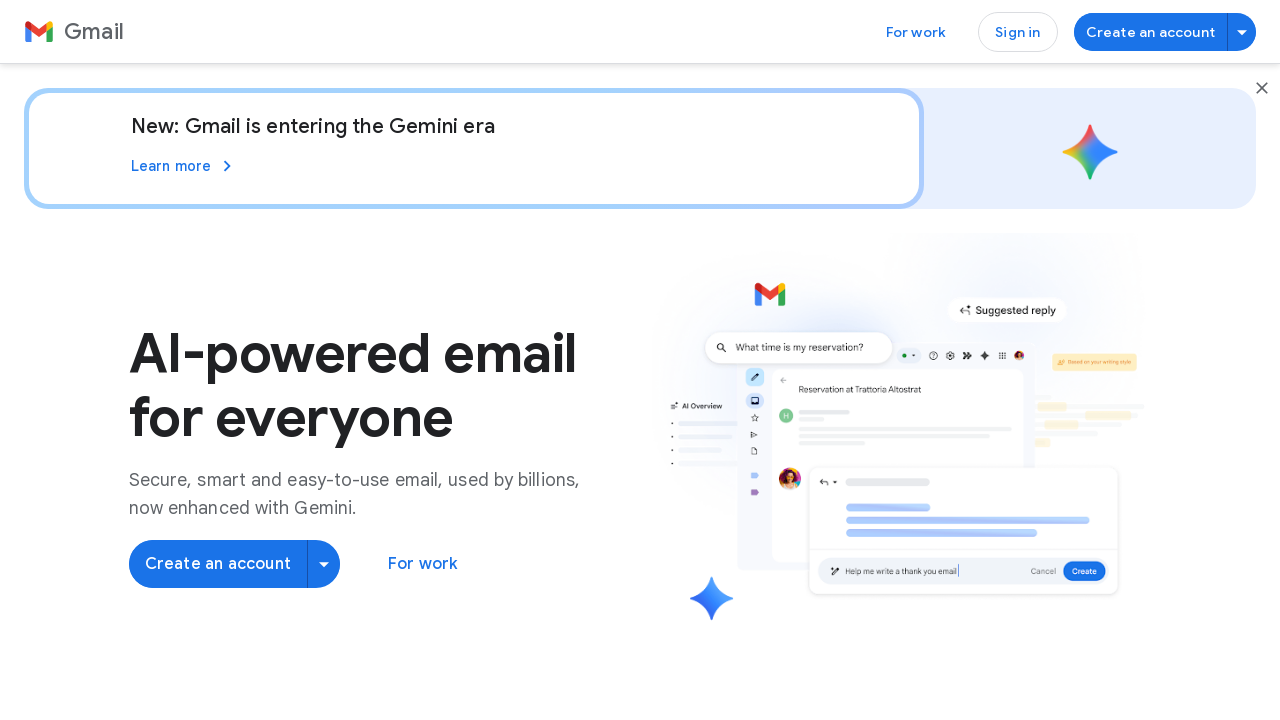

Retrieved page title: 'Gmail: Secure, AI-Powered Email for Everyone | Google Workspace'
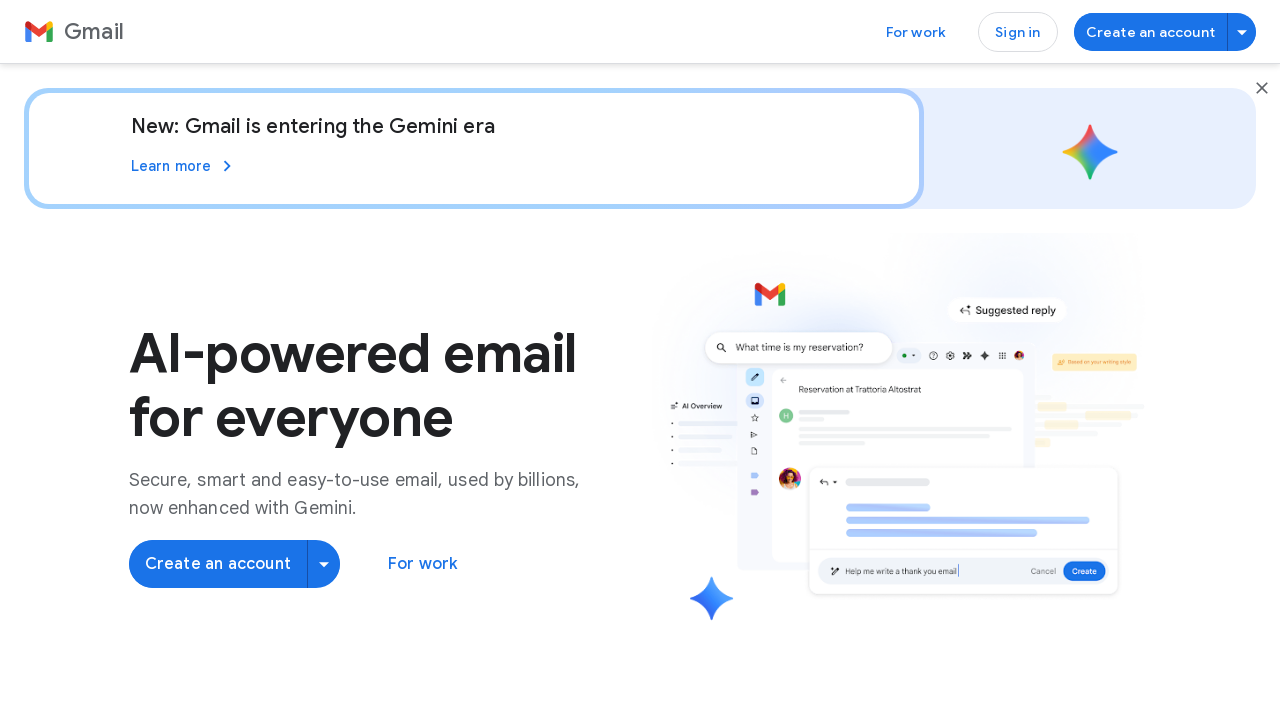

Verified page title is present and not empty
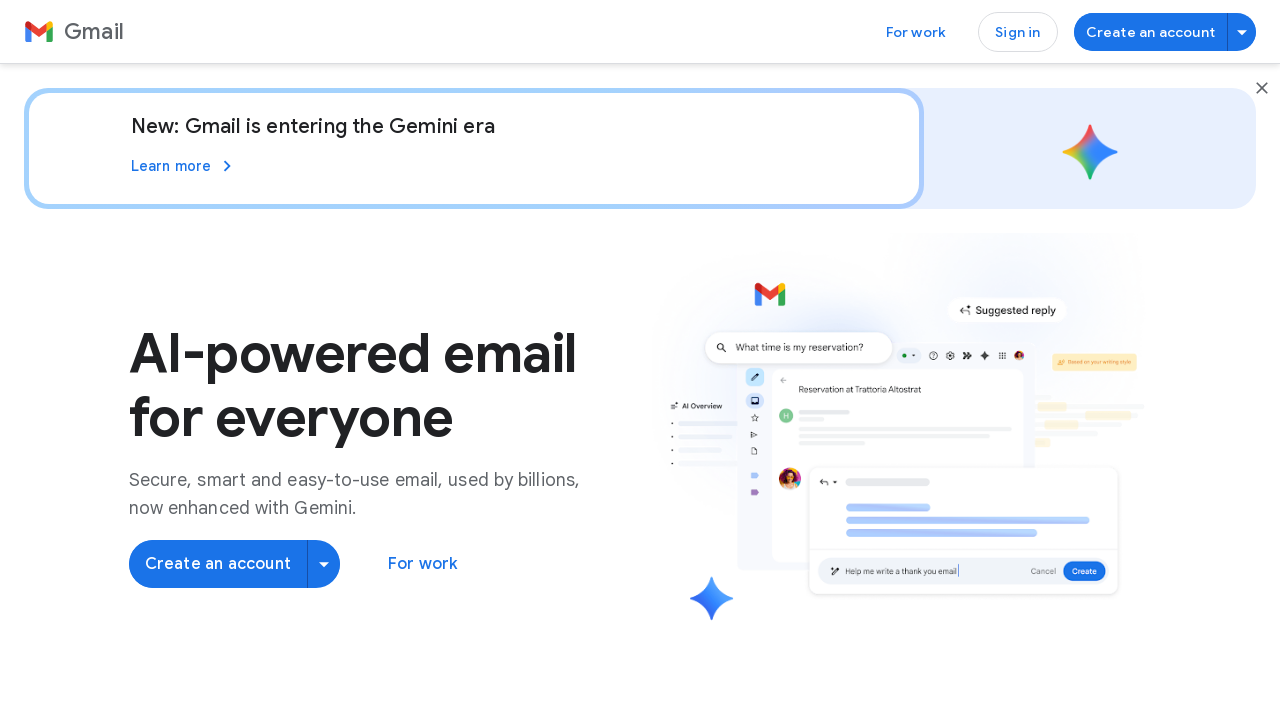

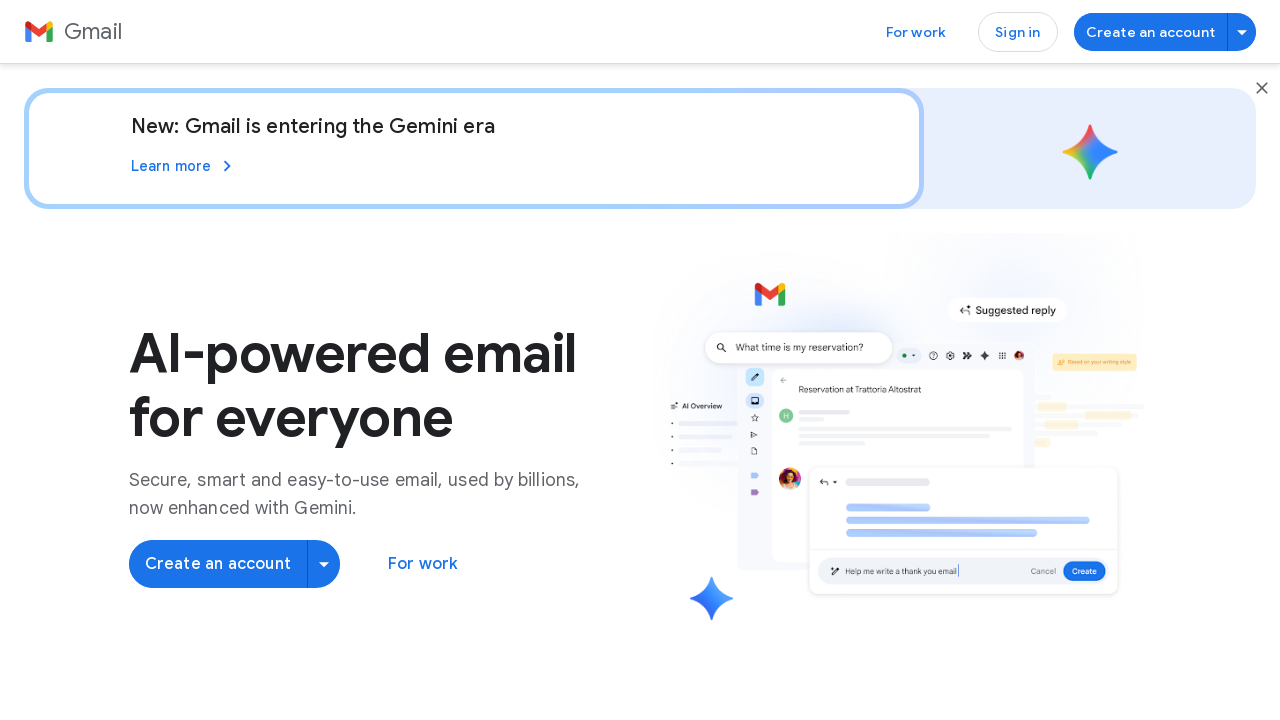